Tests the contact us form by selecting category and product dropdowns, filling in subject and email fields, then clearing the subject field to simulate a validation failure scenario

Starting URL: https://www.advantageonlineshopping.com/

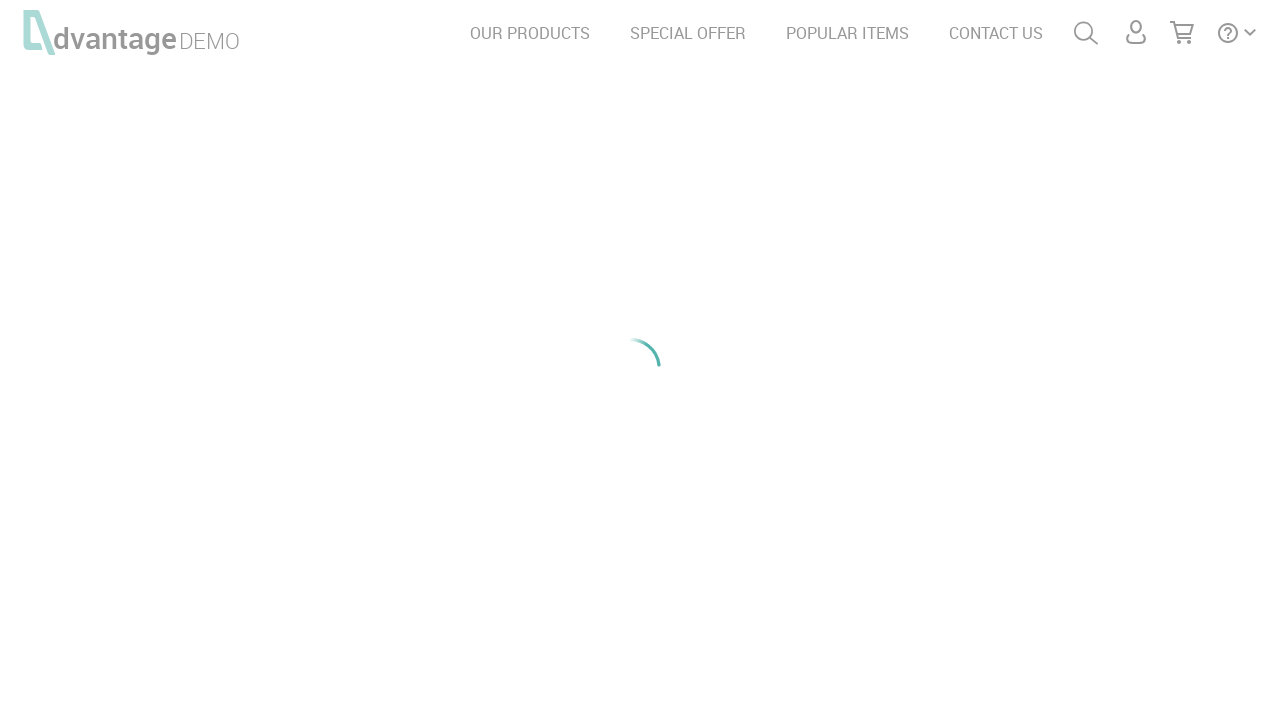

Clicked CONTACT US link at (996, 33) on text=CONTACT US
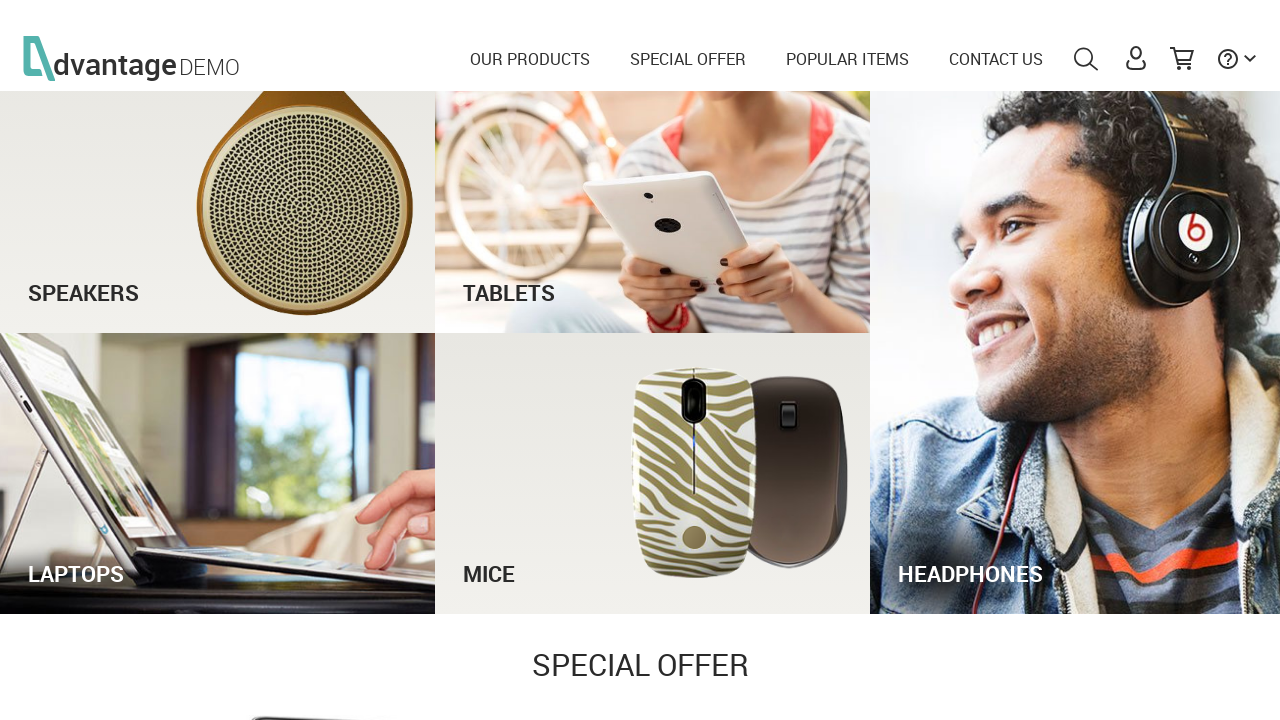

Contact form loaded - category dropdown visible
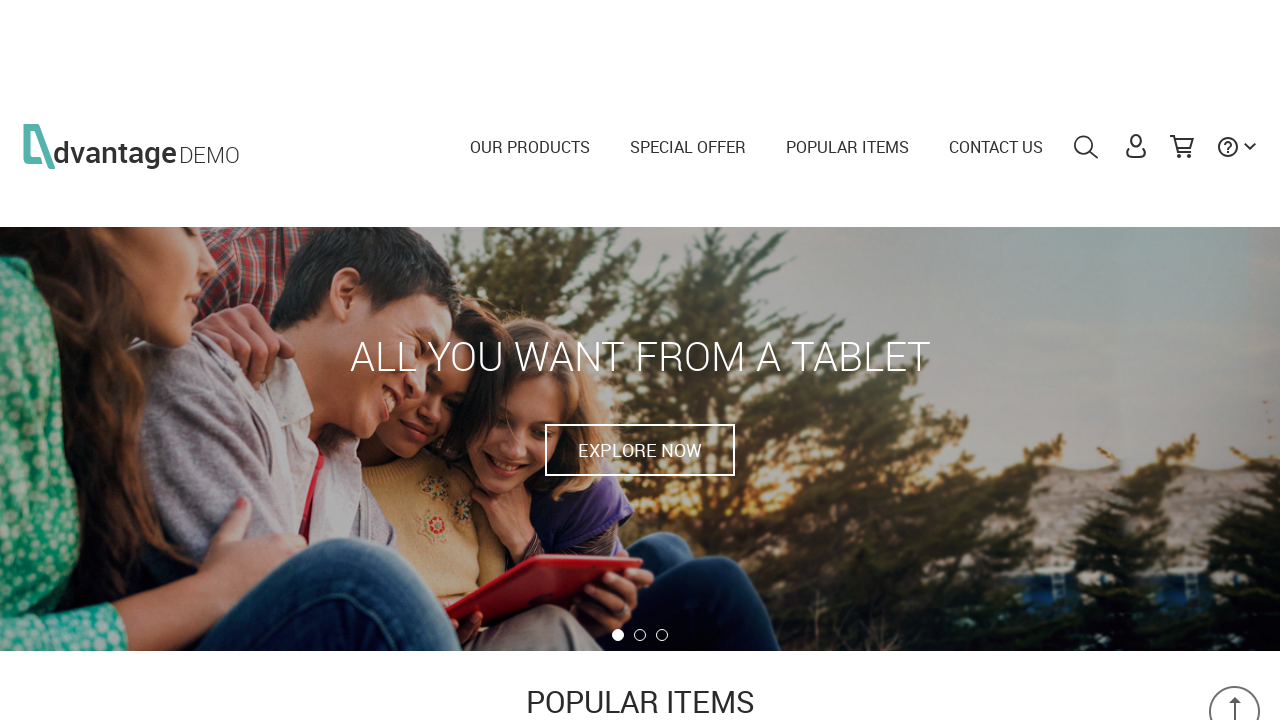

Clicked category dropdown at (563, 360) on select[name='categoryListboxContactUs']
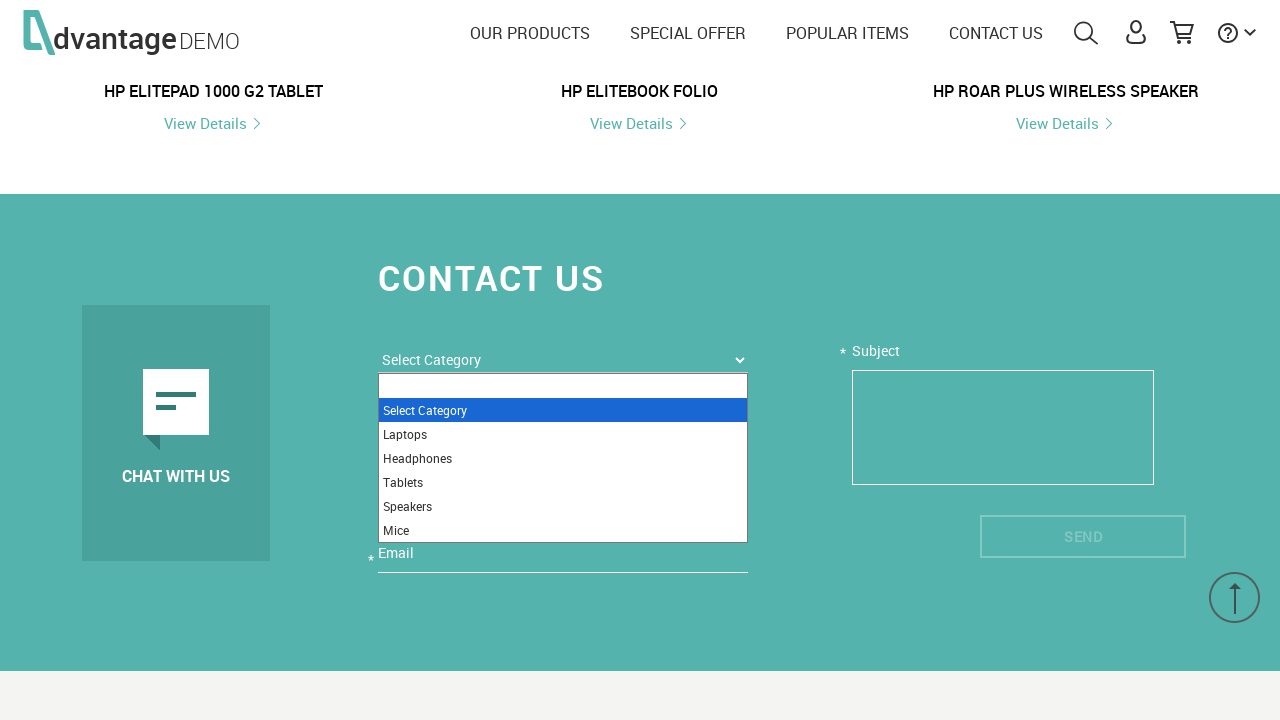

Selected 'Tablets' from category dropdown on select[name='categoryListboxContactUs']
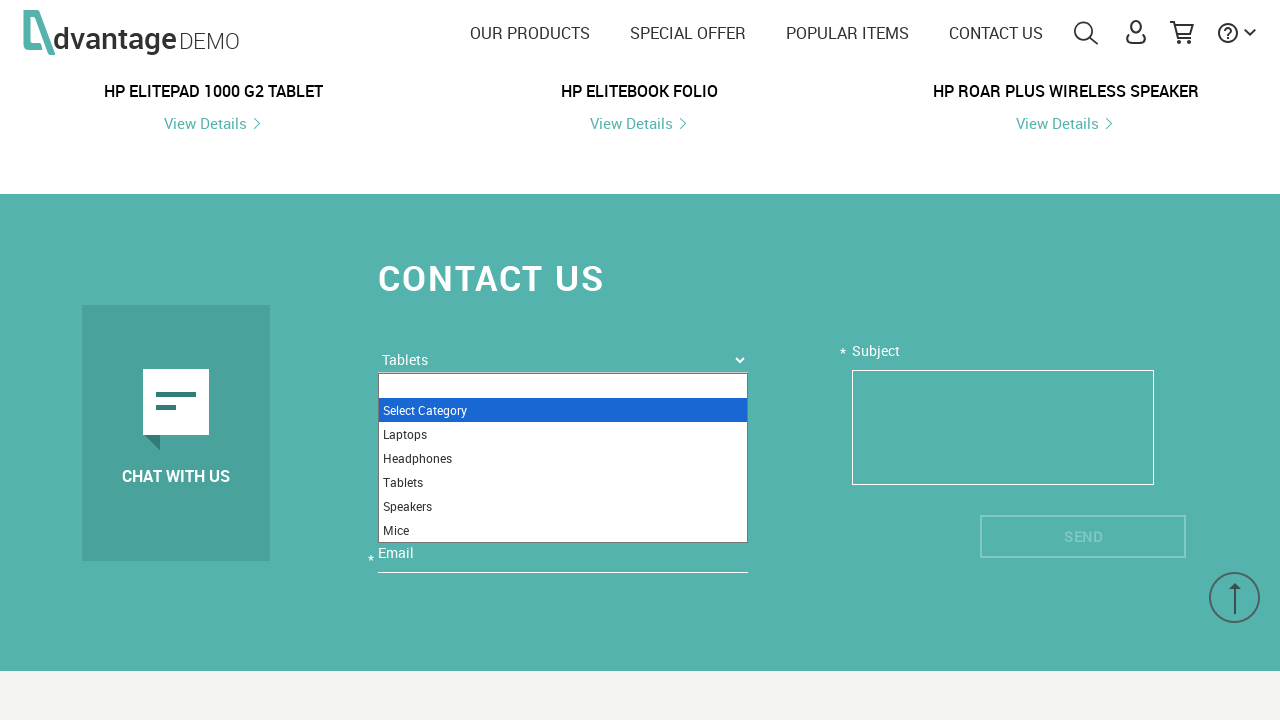

Clicked product dropdown at (563, 460) on select[name='productListboxContactUs']
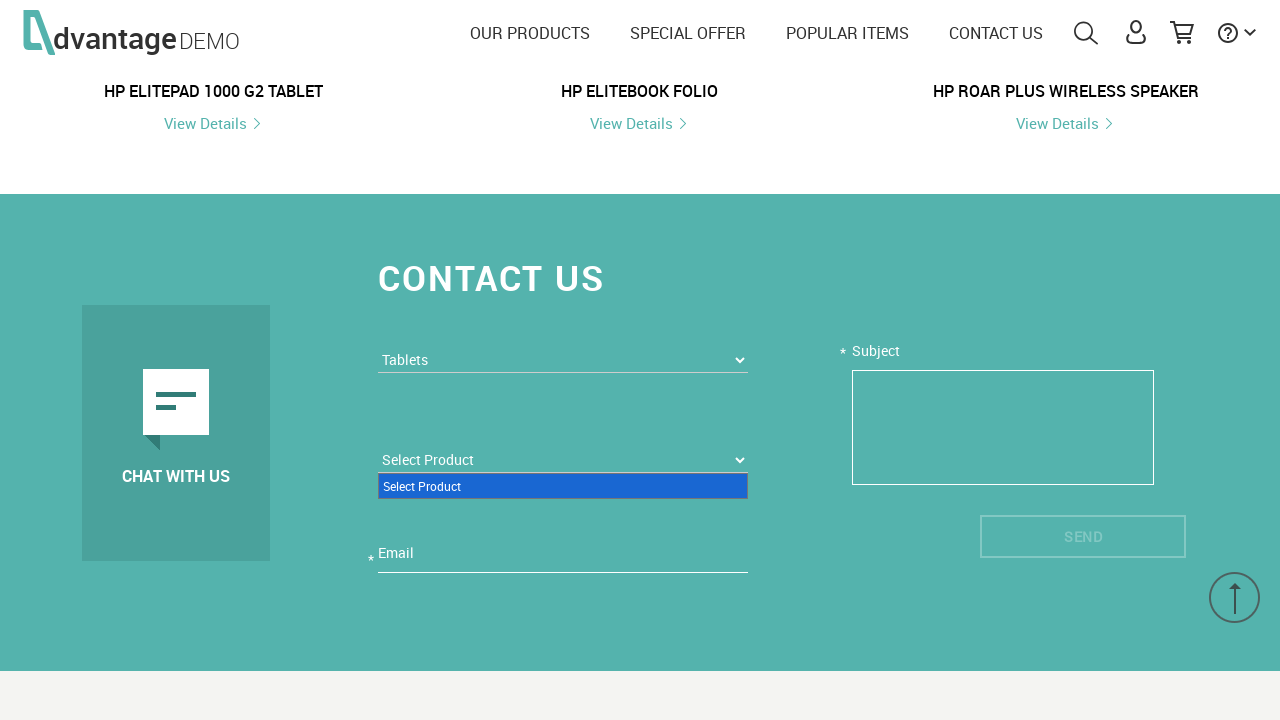

Selected 'HP Elite x2 1011 G1 Tablet' from product dropdown on select[name='productListboxContactUs']
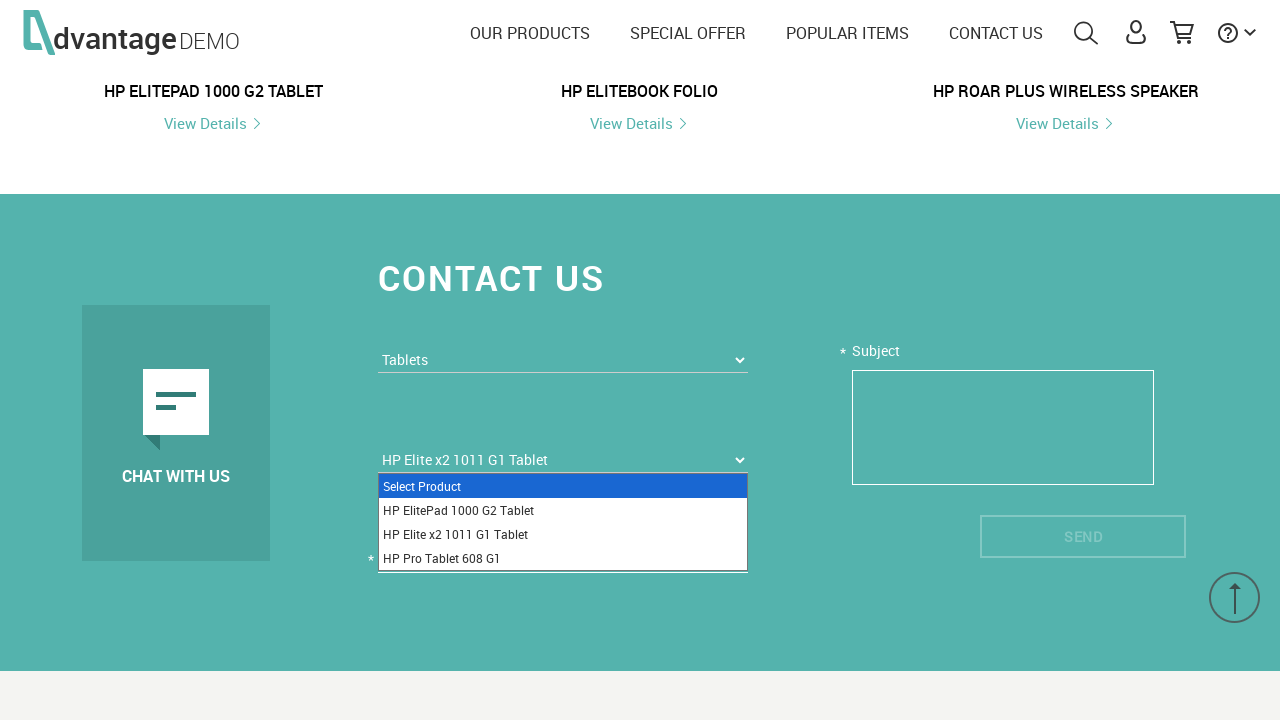

Clicked subject textarea at (1003, 428) on textarea[name='subjectTextareaContactUs']
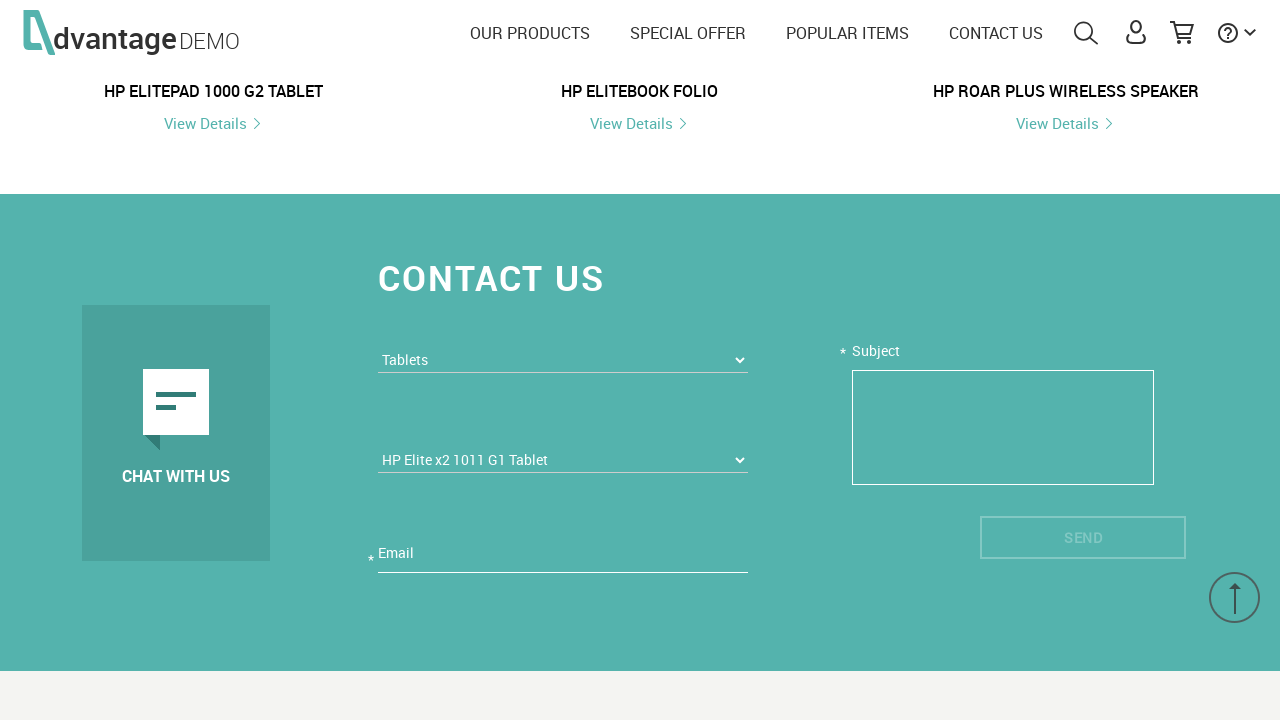

Filled subject field with 'hi there,\ndo you have this?' on textarea[name='subjectTextareaContactUs']
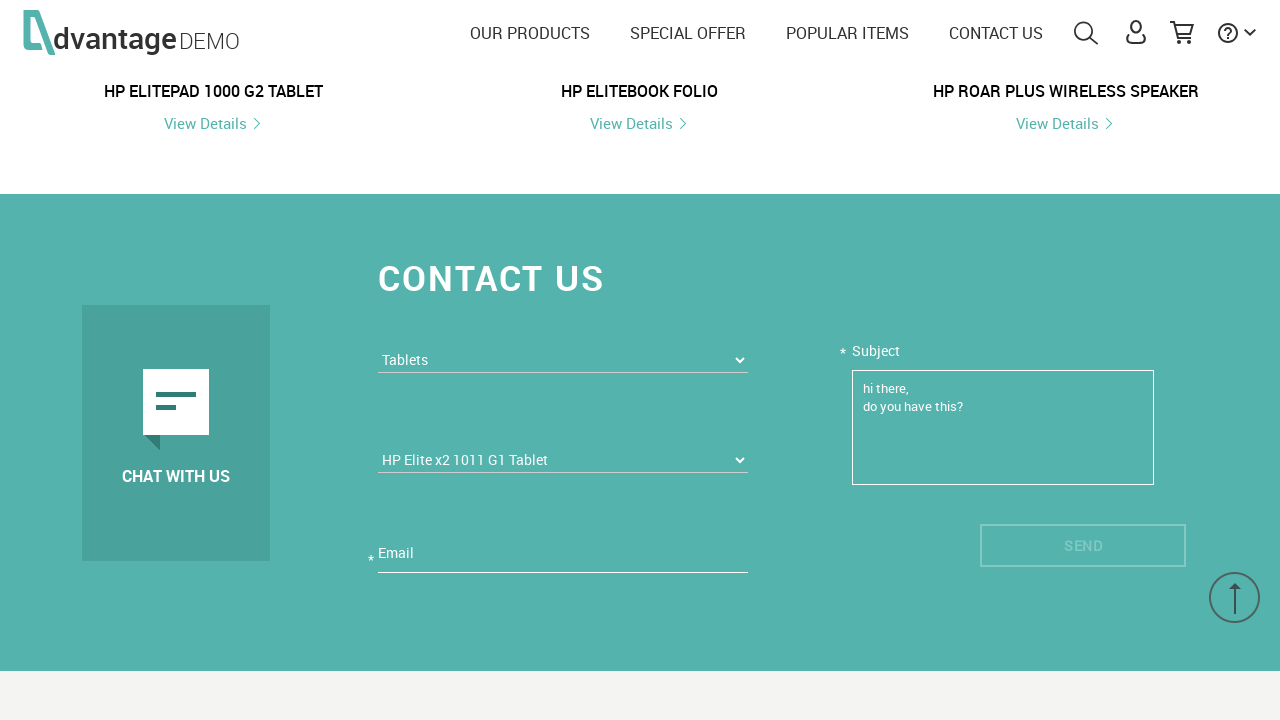

Clicked email field at (563, 560) on input[name='emailContactUs']
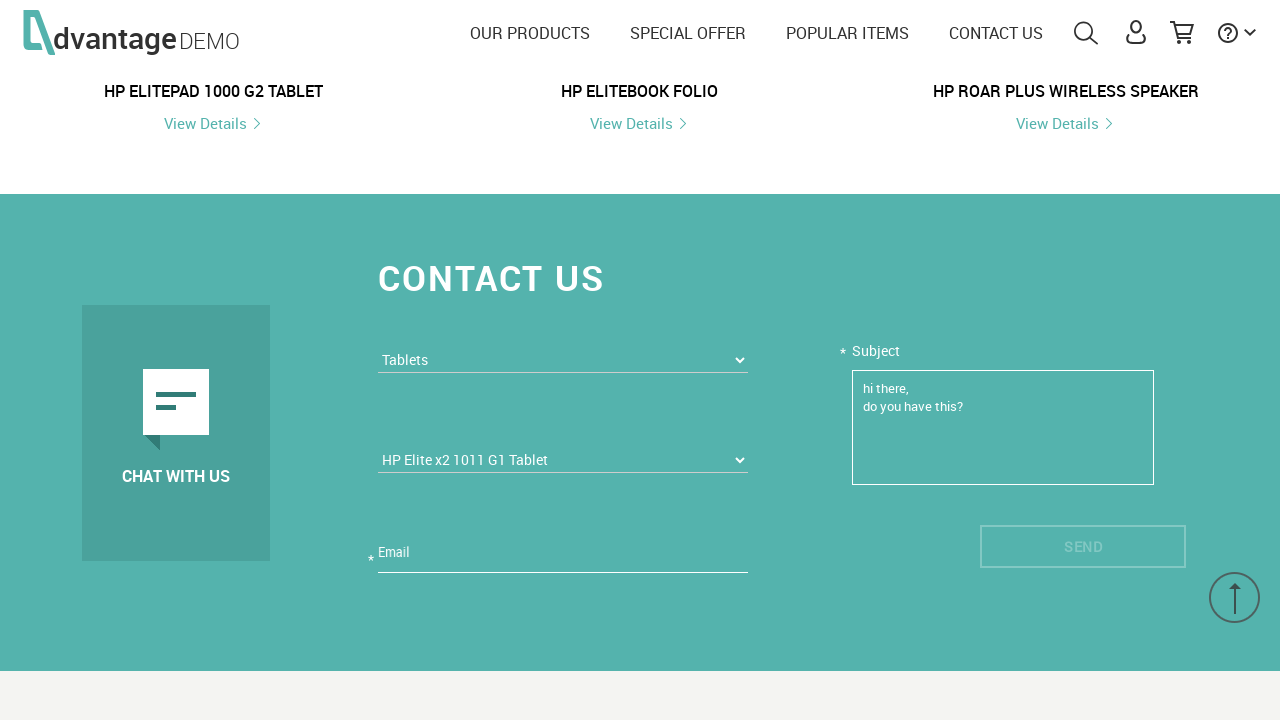

Filled email field with 'gerausharani1@gmail.com' on input[name='emailContactUs']
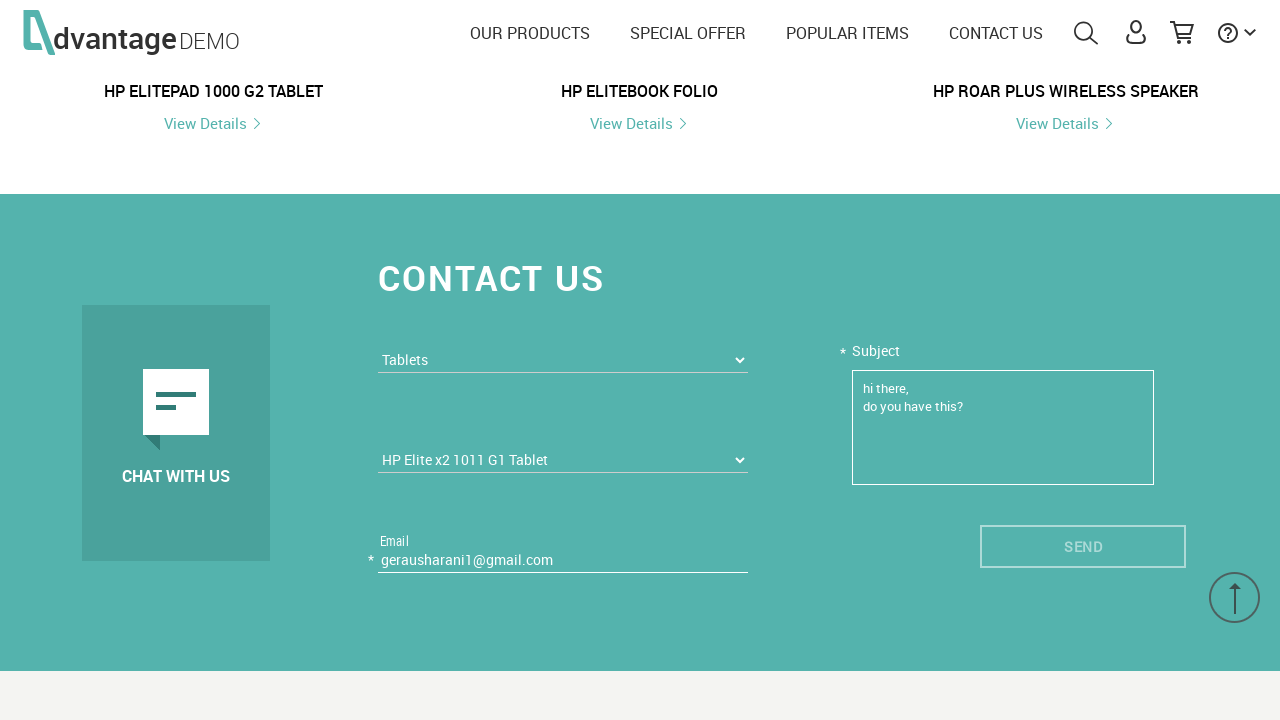

Clicked subject textarea again at (1003, 428) on textarea[name='subjectTextareaContactUs']
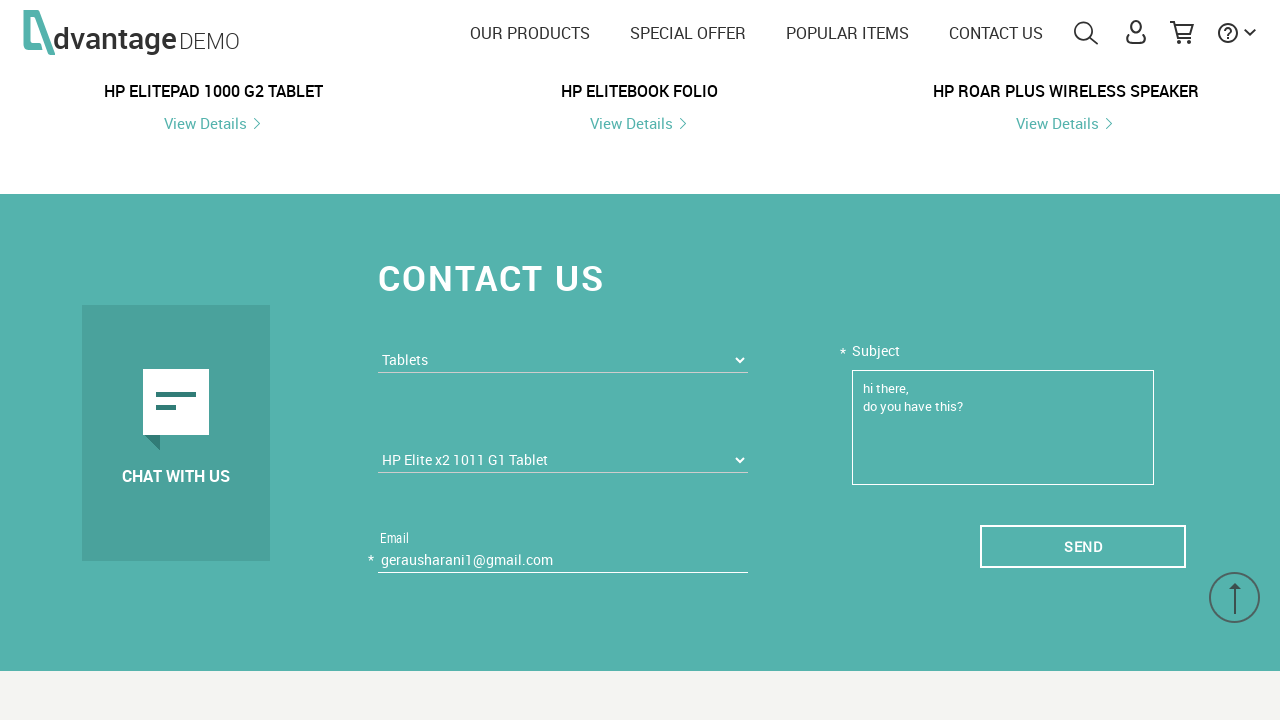

Cleared subject field to simulate validation failure on textarea[name='subjectTextareaContactUs']
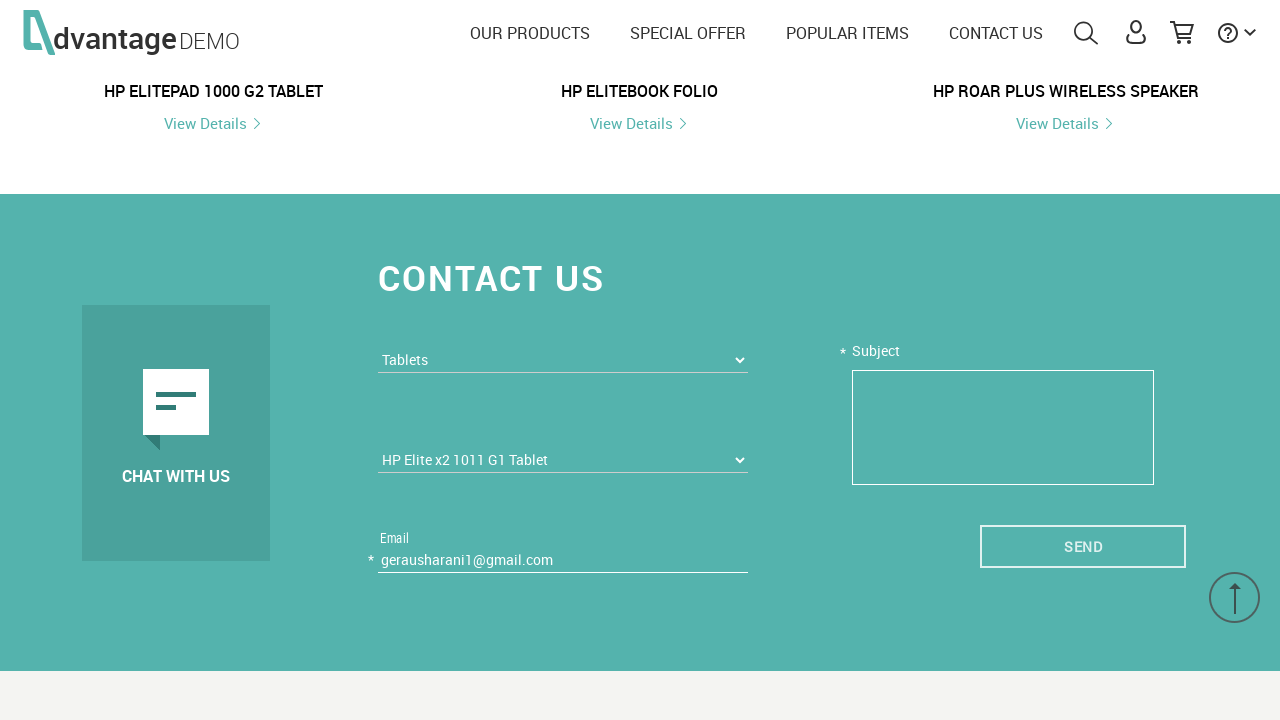

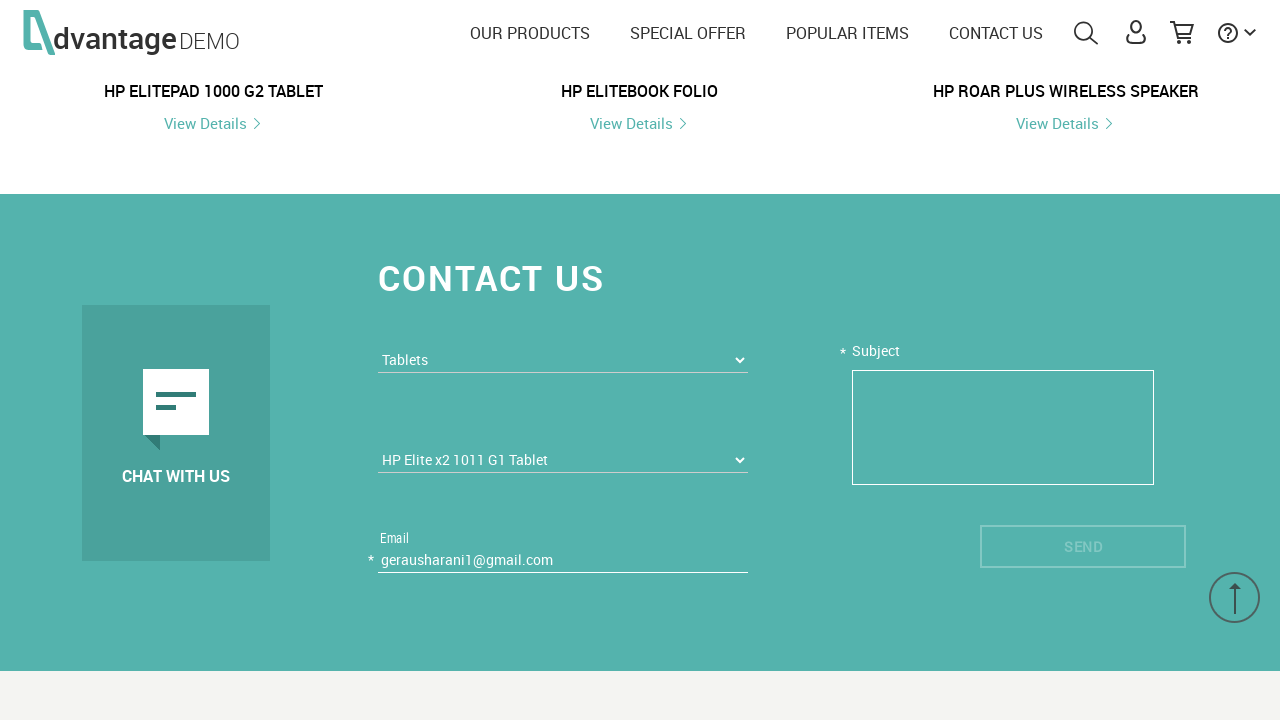